Tests web tables functionality by deleting the first record and adding a new record with form data

Starting URL: https://demoqa.com/checkbox

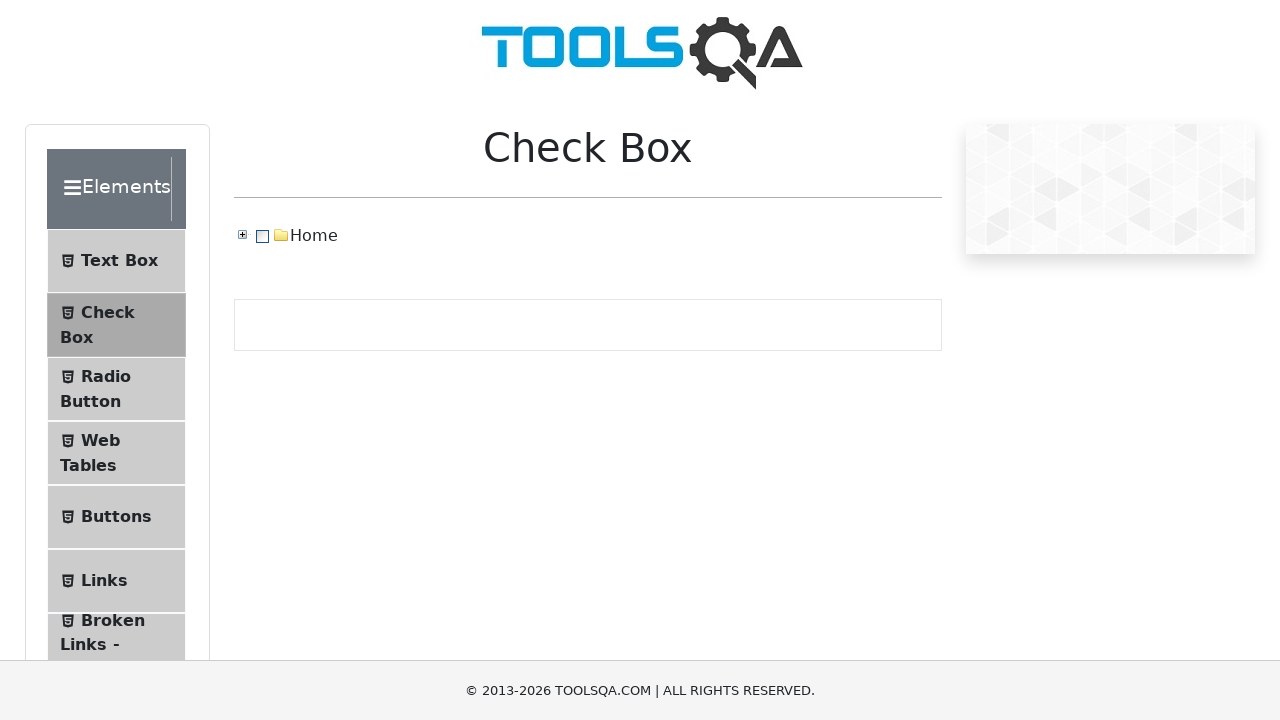

Clicked on Web Tables menu item at (116, 453) on #item-3
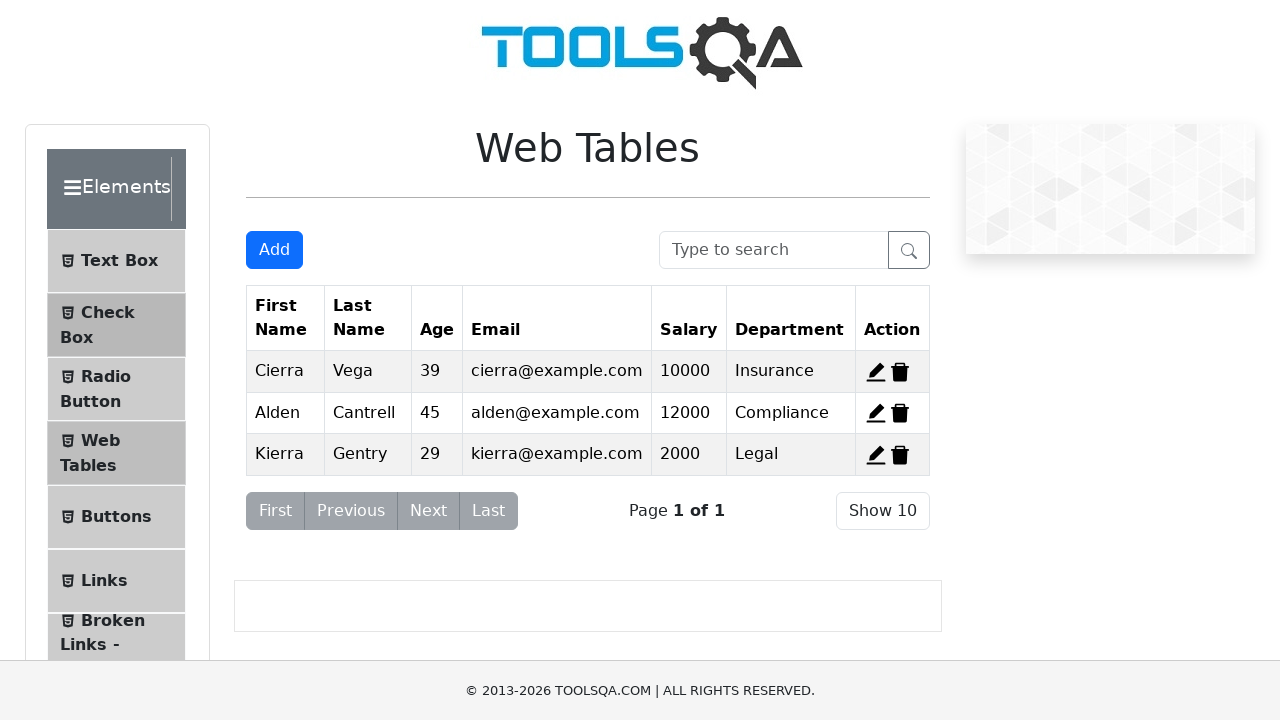

Clicked delete button for first record at (900, 372) on #delete-record-1
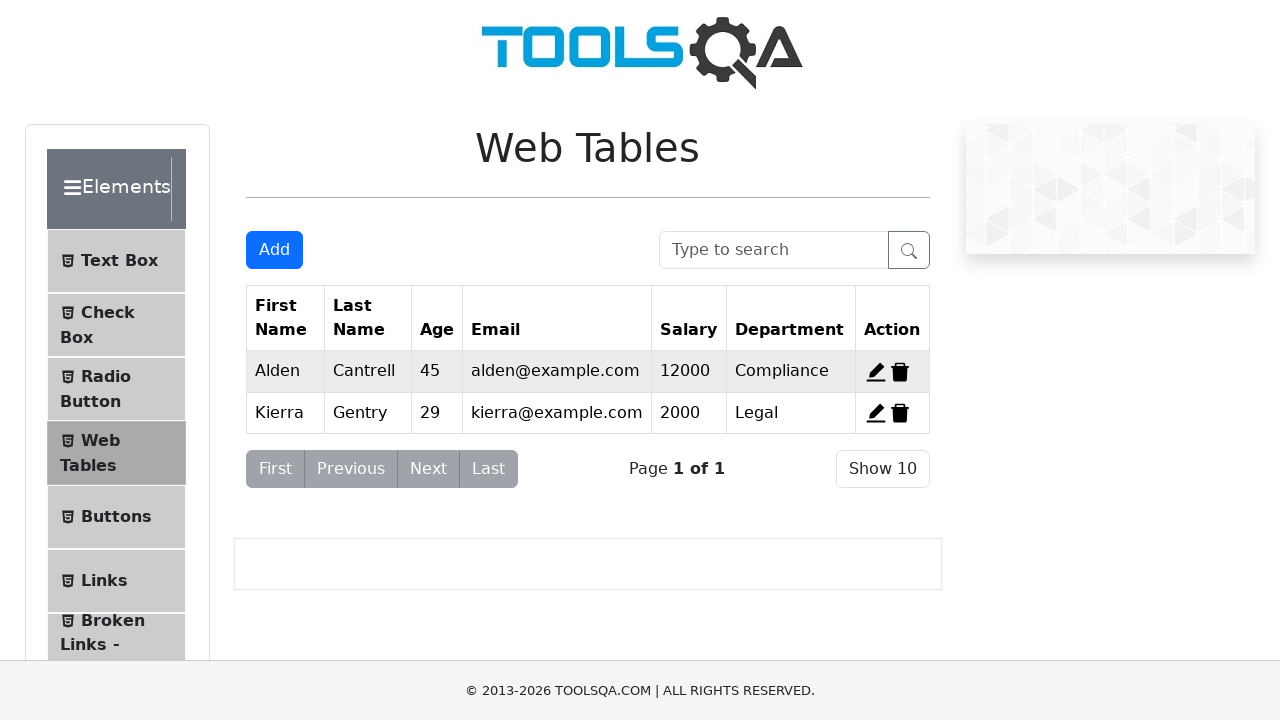

Clicked Add New Record button to open form at (274, 250) on #addNewRecordButton
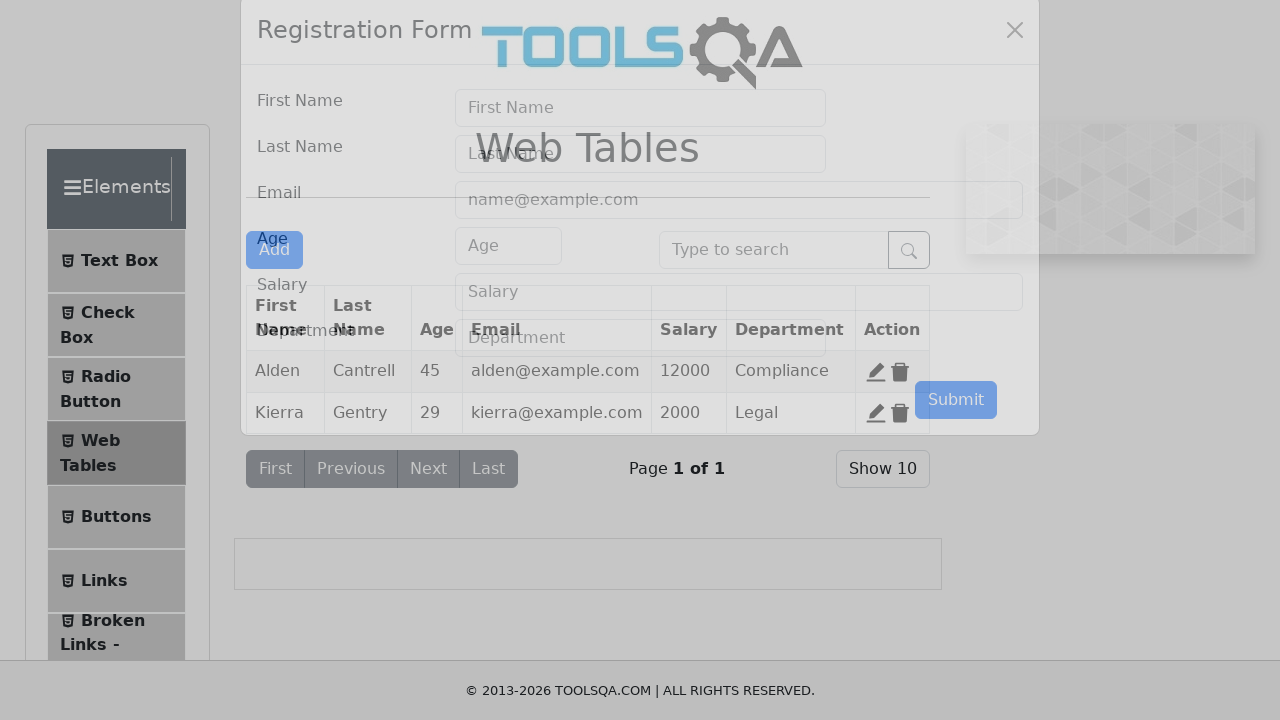

Filled first name field with 'Juan' on #firstName
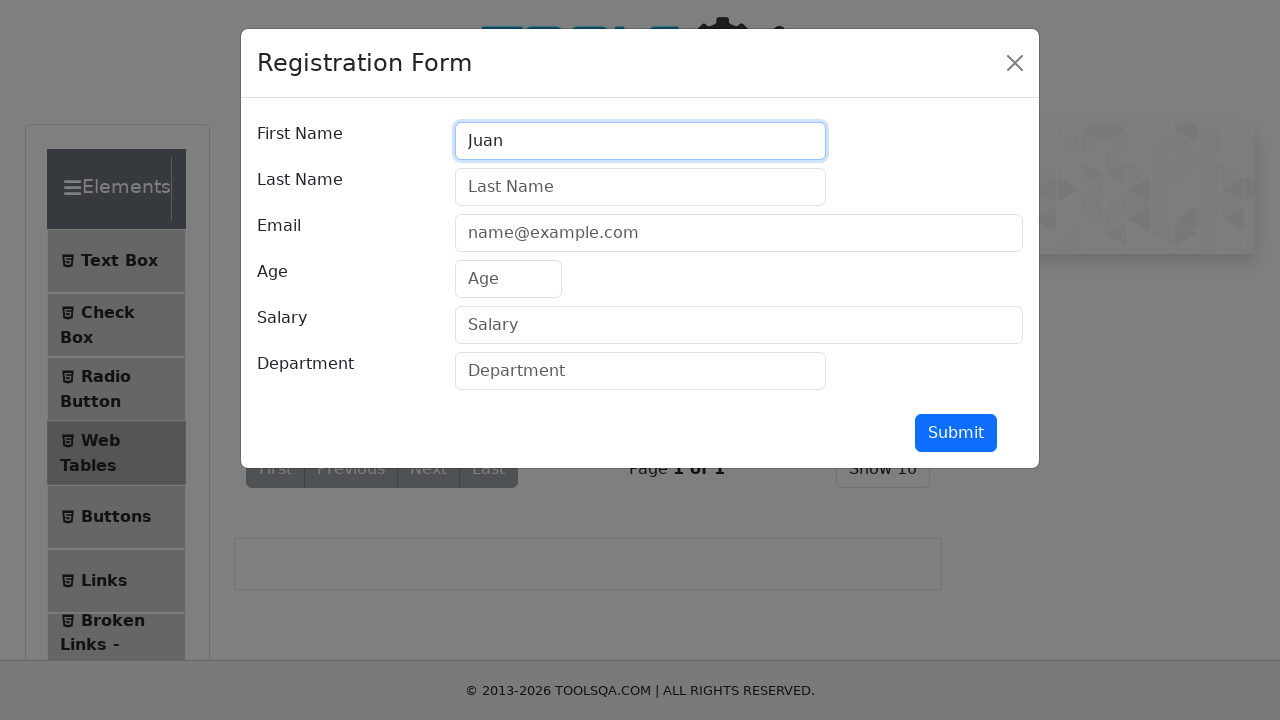

Filled last name field with 'Perez' on #lastName
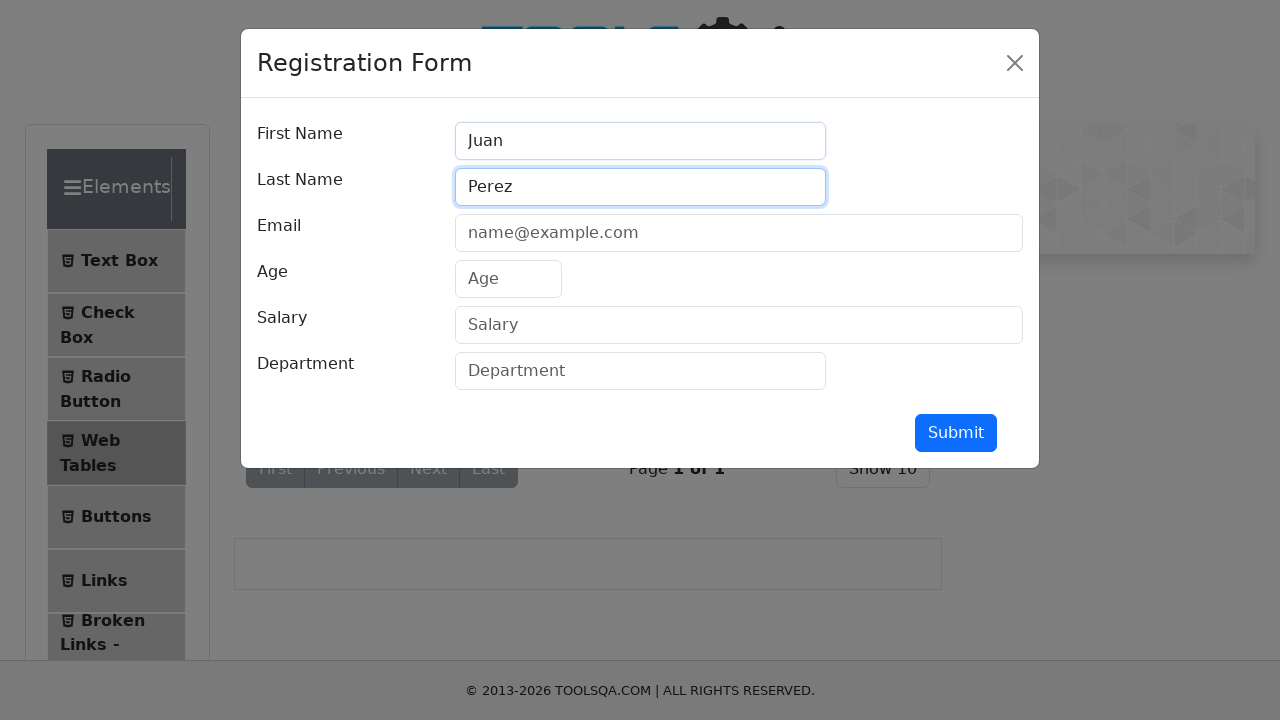

Filled email field with 'test@test.bi.com.gt' on #userEmail
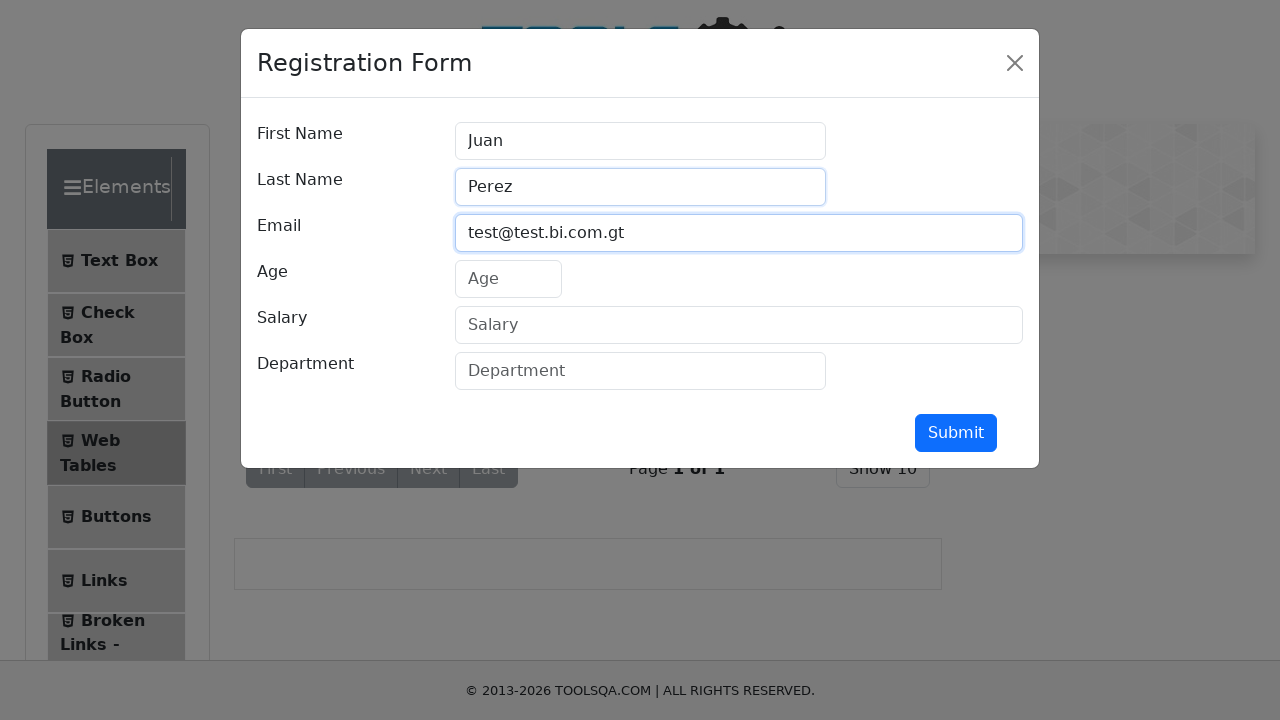

Filled age field with '25' on #age
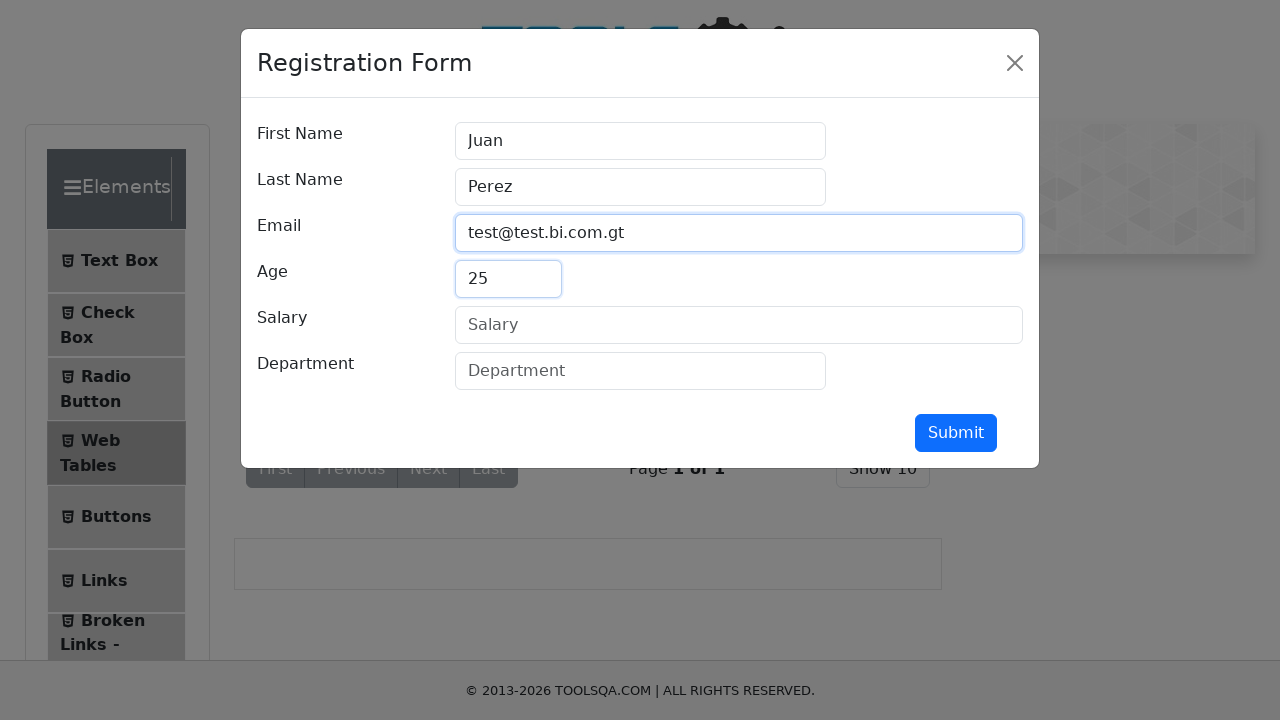

Filled salary field with '8000' on #salary
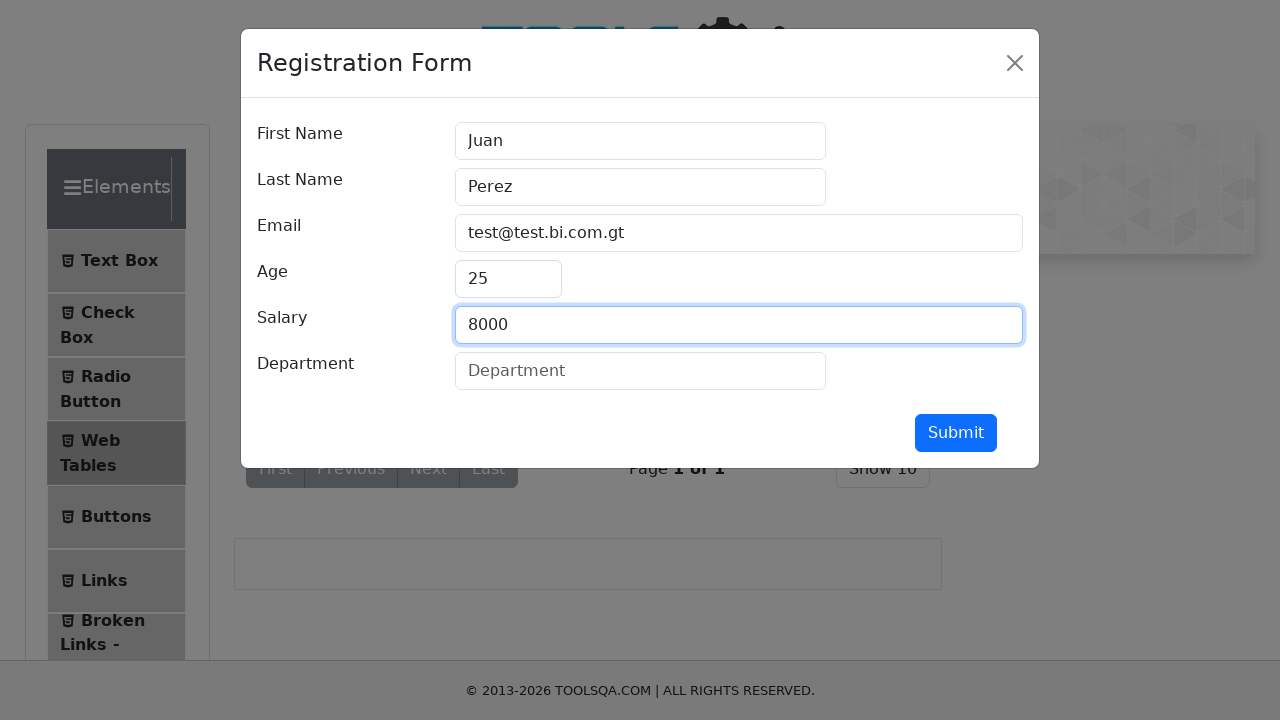

Filled department field with 'Guatemala' on #department
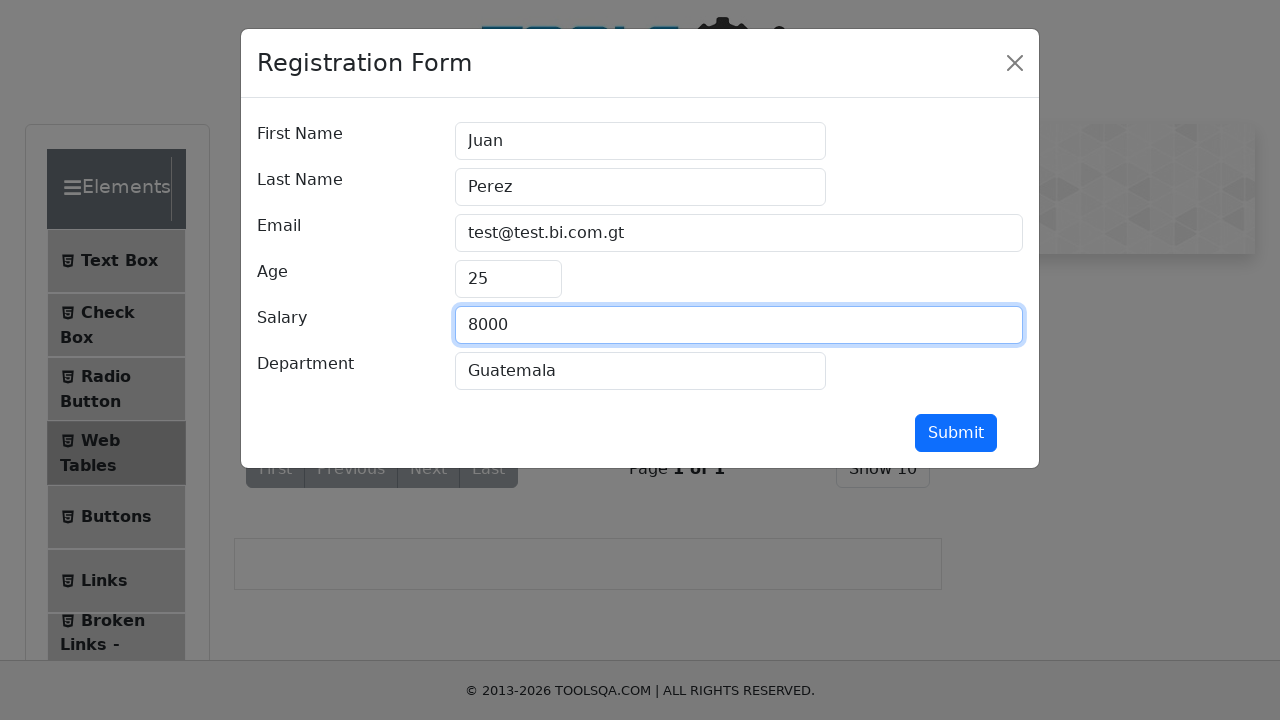

Clicked submit button to submit the form at (956, 433) on xpath=//BUTTON[@id="submit"]
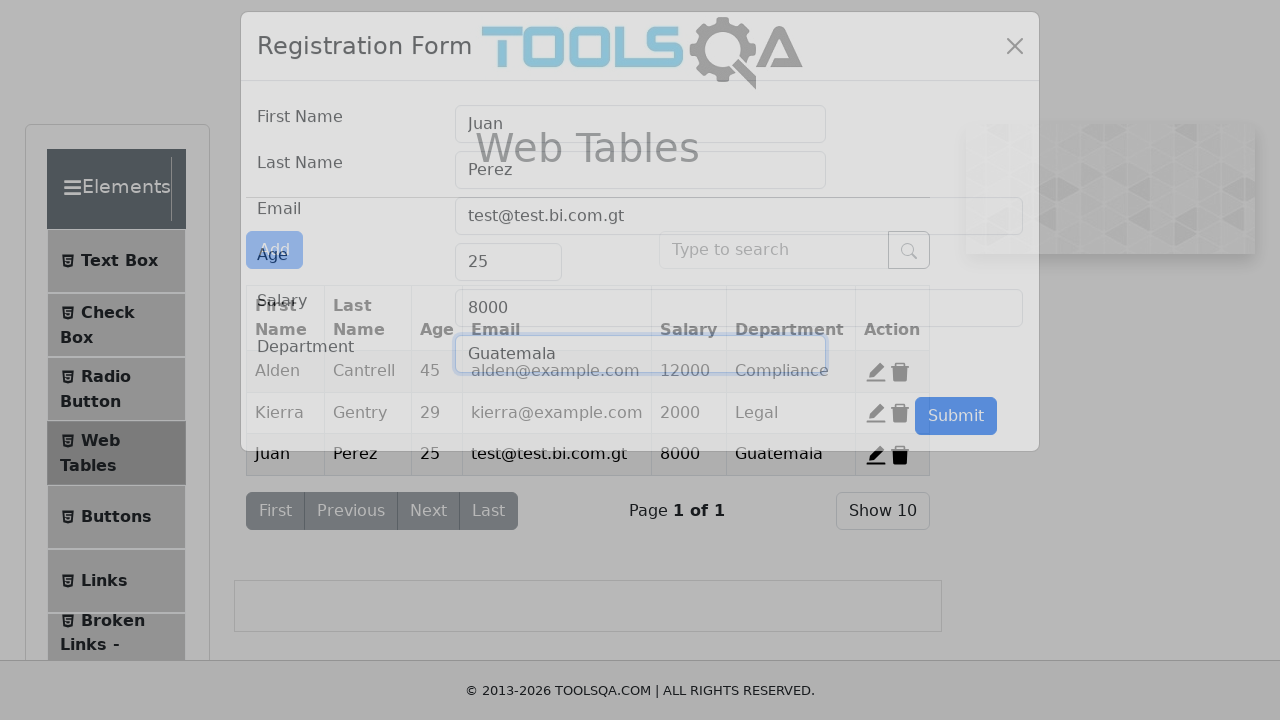

Waited 5 seconds for form submission to complete
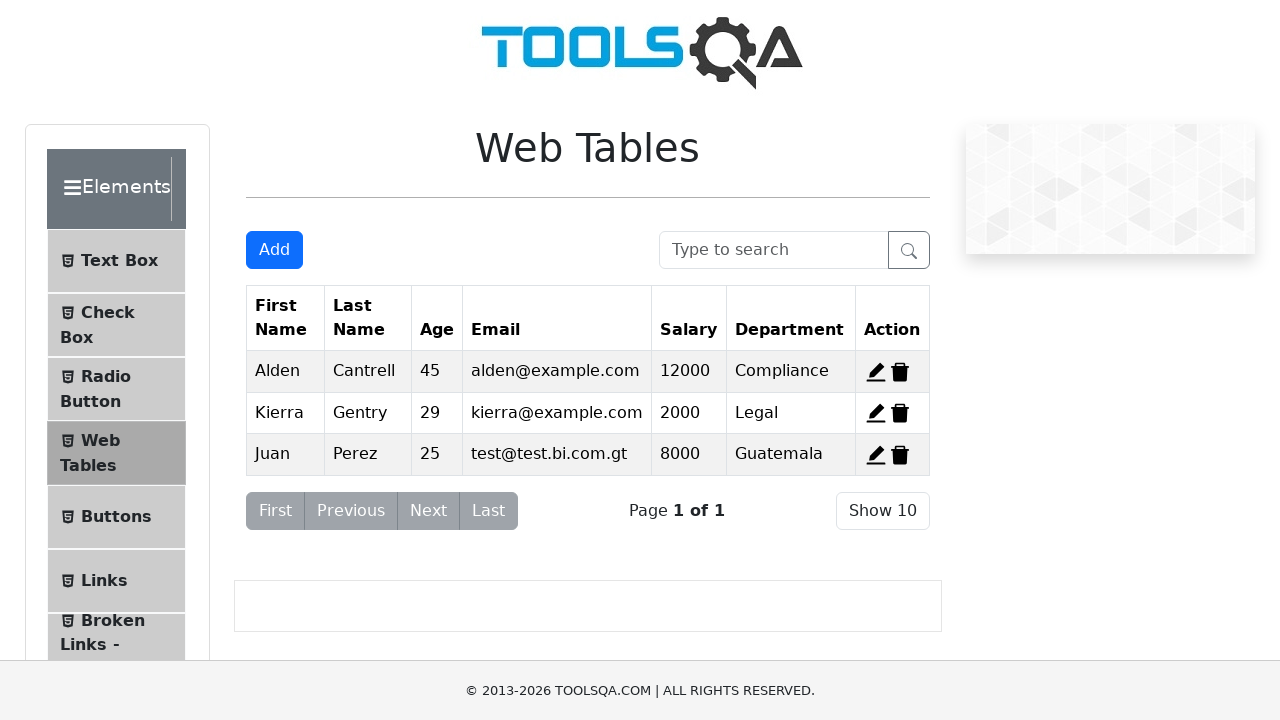

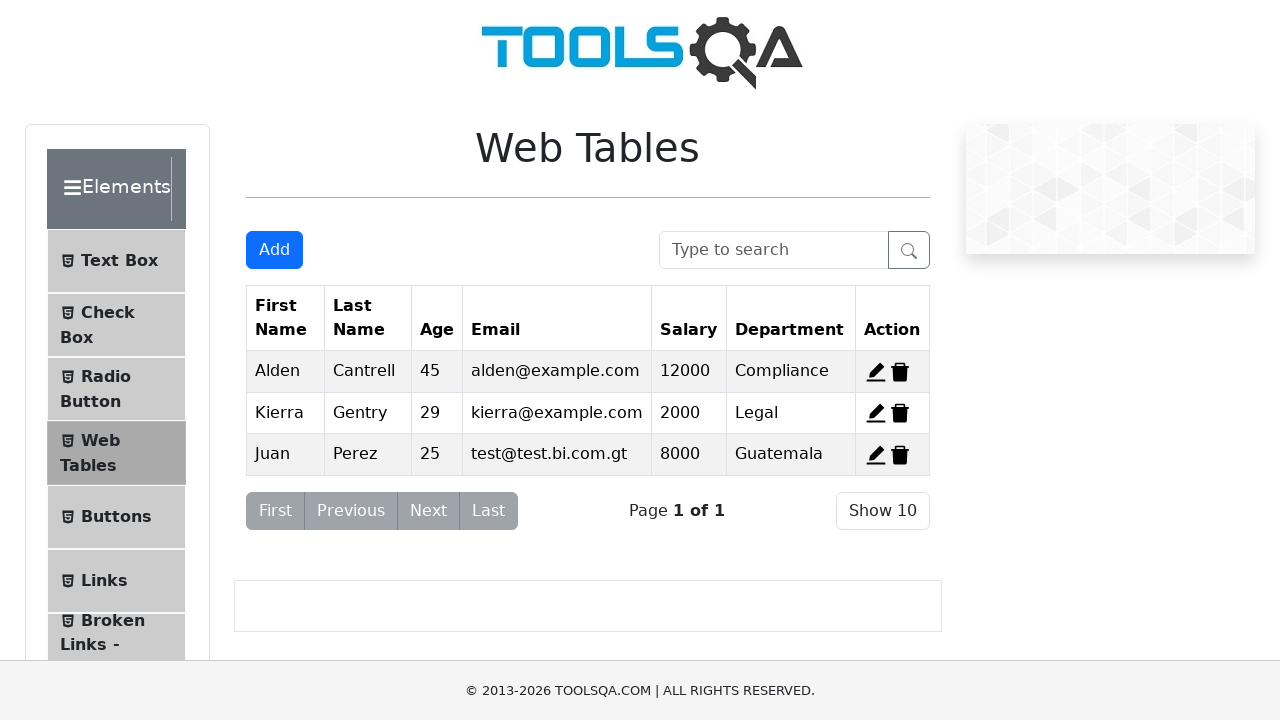